Navigates to Baeldung website and tests overriding an existing cookie with a new value

Starting URL: https://baeldung.com

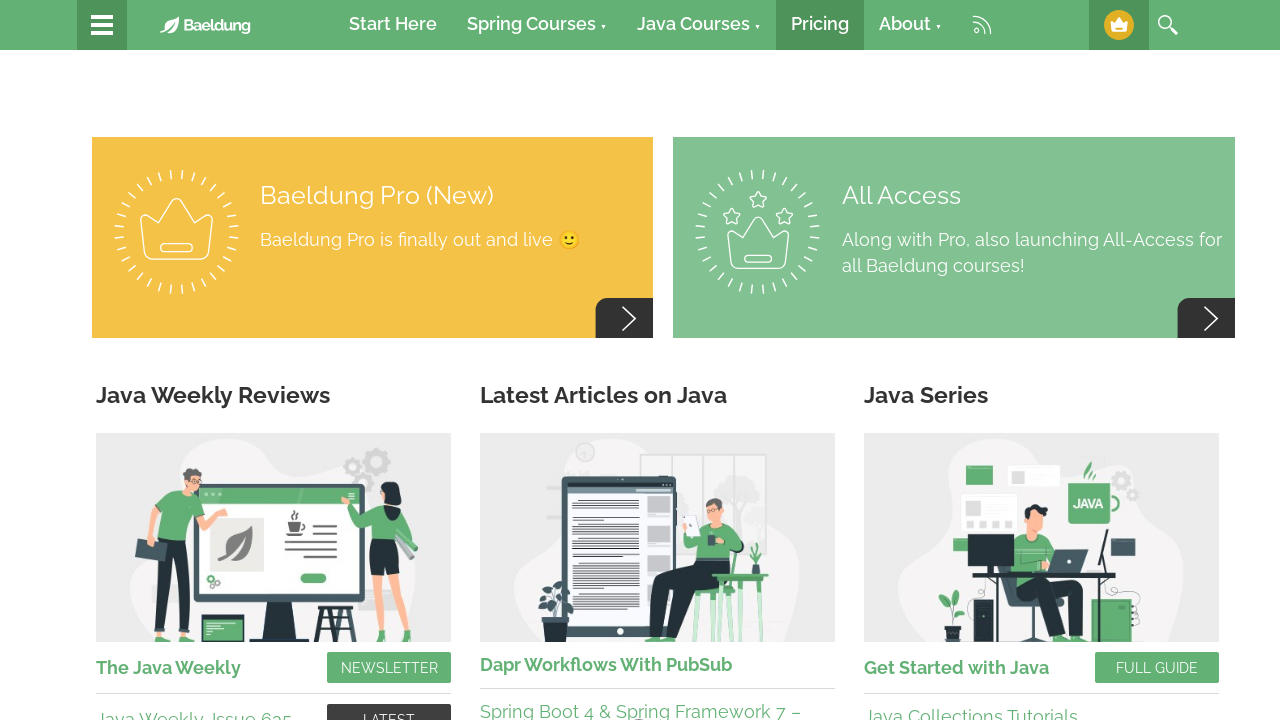

Waited for page to reach networkidle state
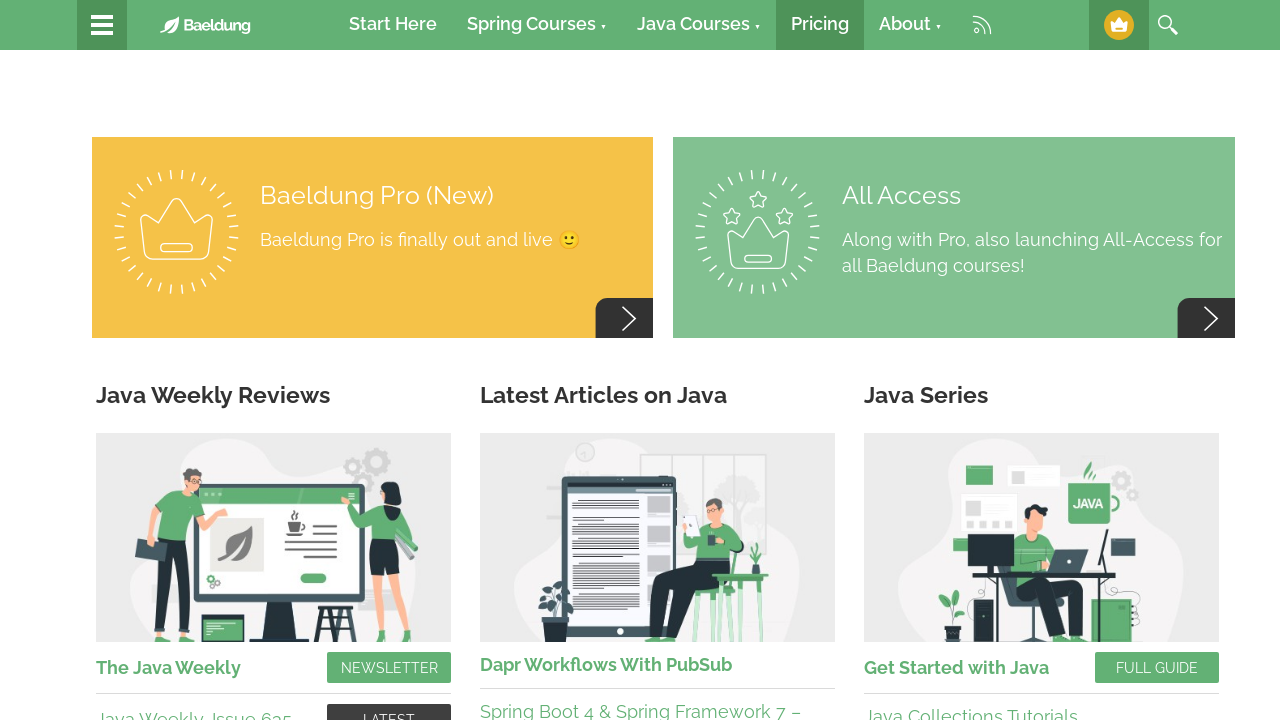

Cleared all existing cookies
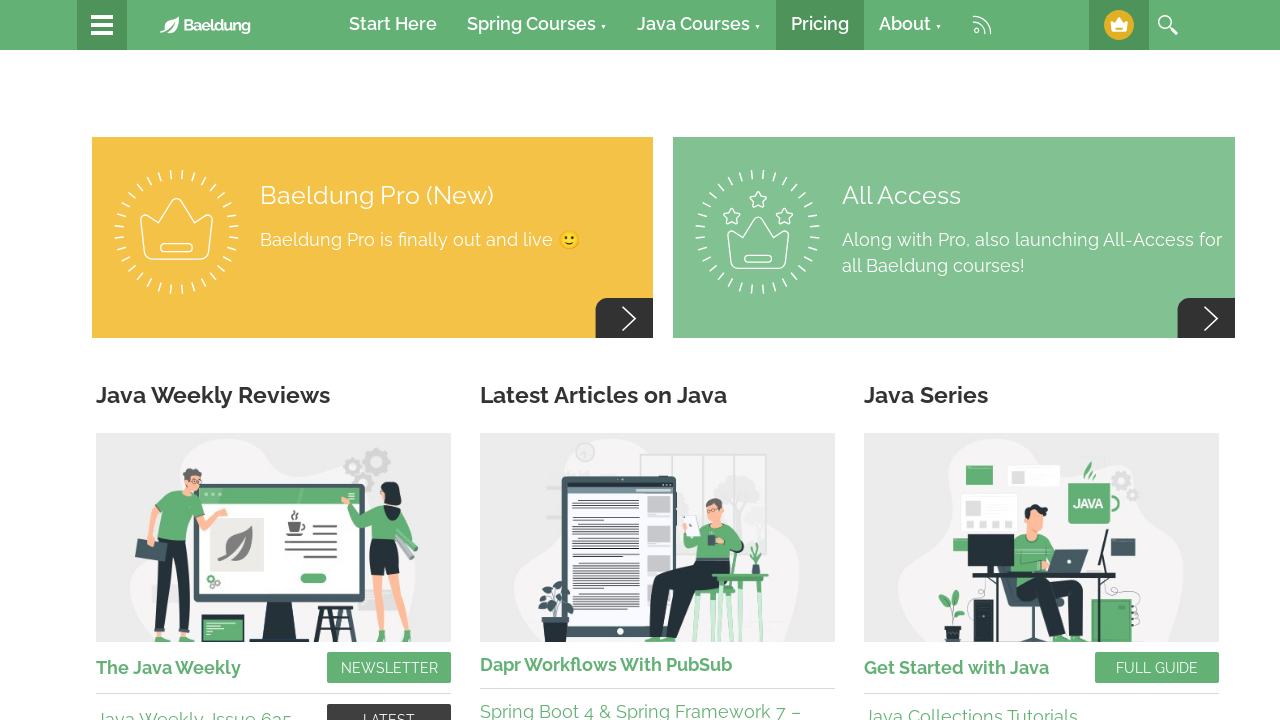

Added test_cookie with original_value
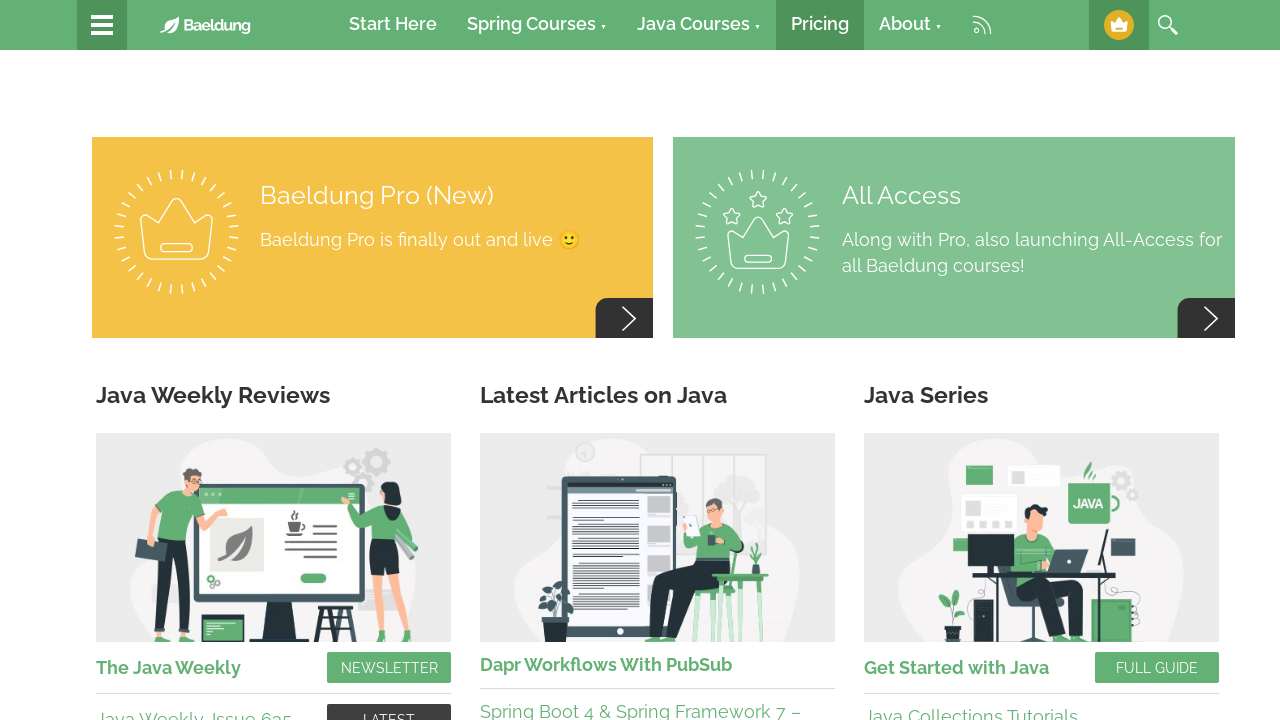

Overrode test_cookie with updated_value
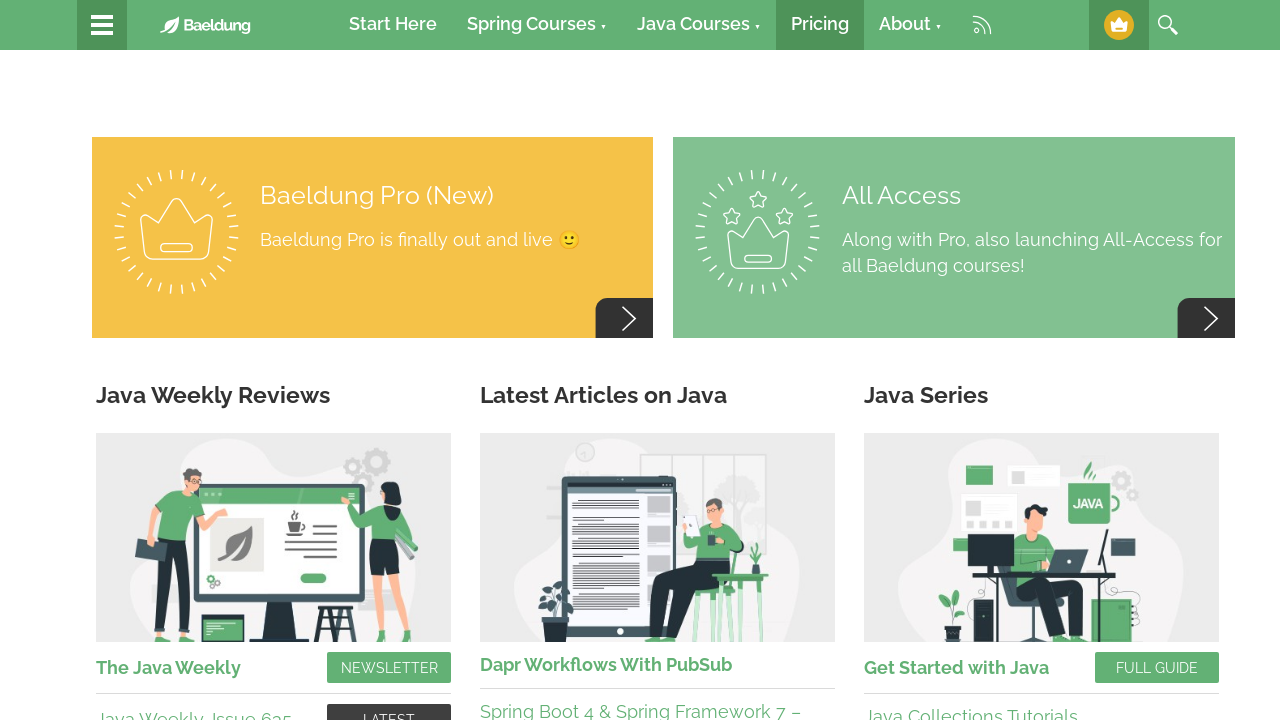

Retrieved all cookies from context
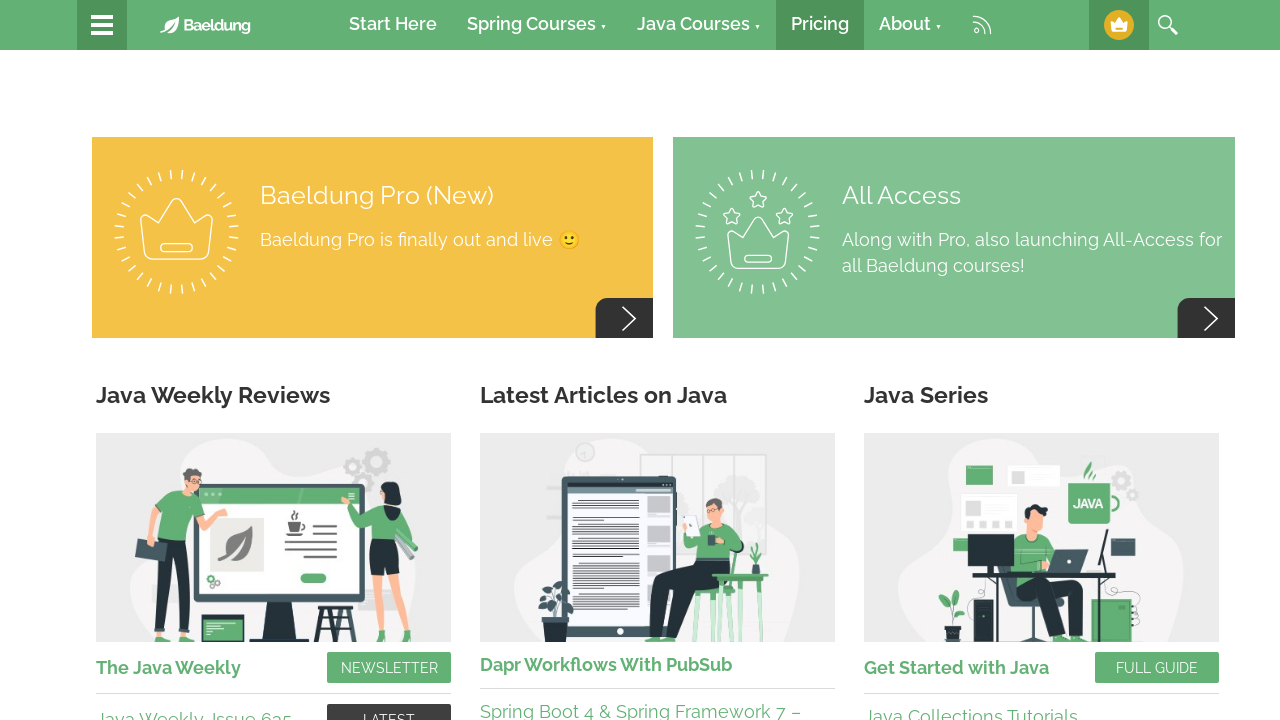

Located test_cookie in cookies list
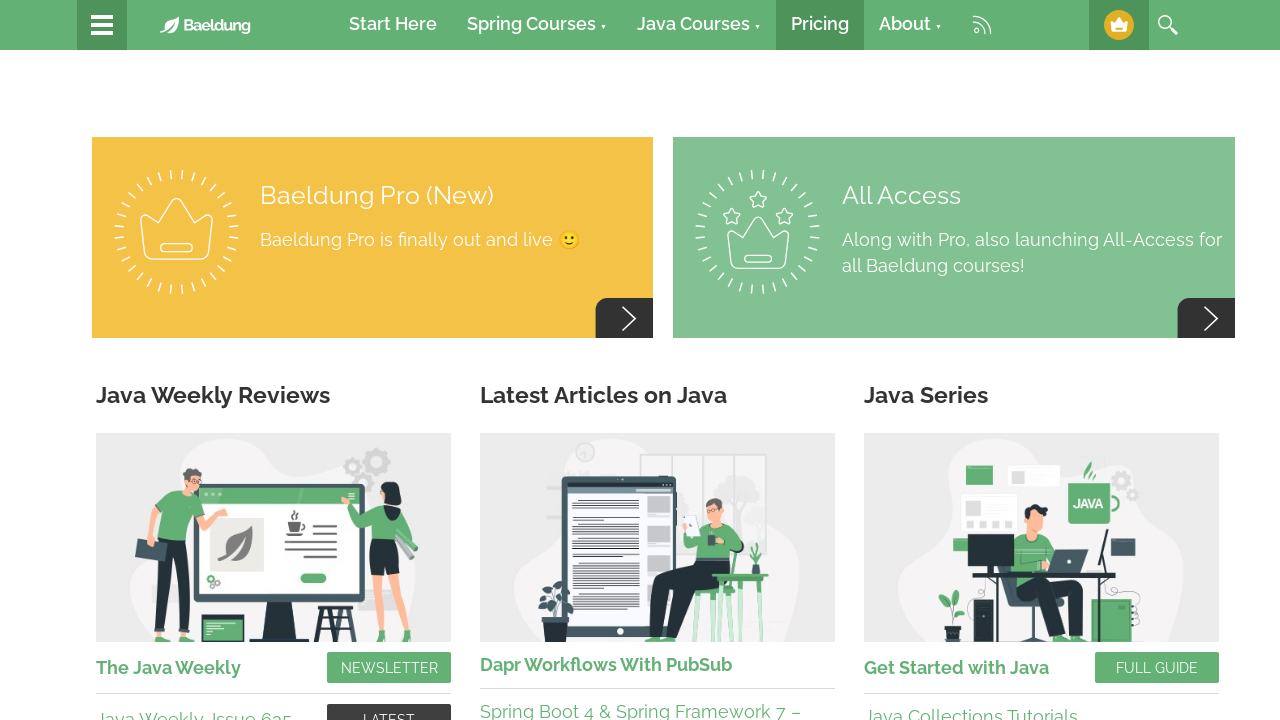

Asserted that test_cookie is present
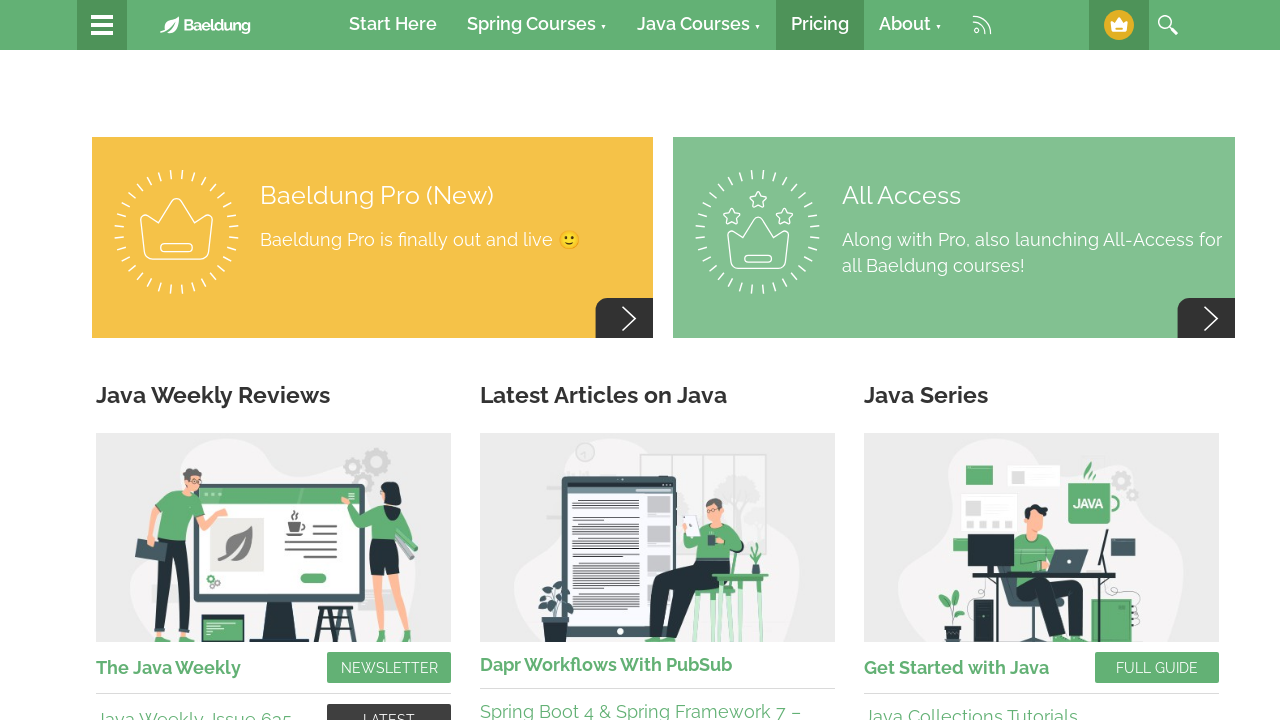

Asserted that test_cookie value equals 'updated_value'
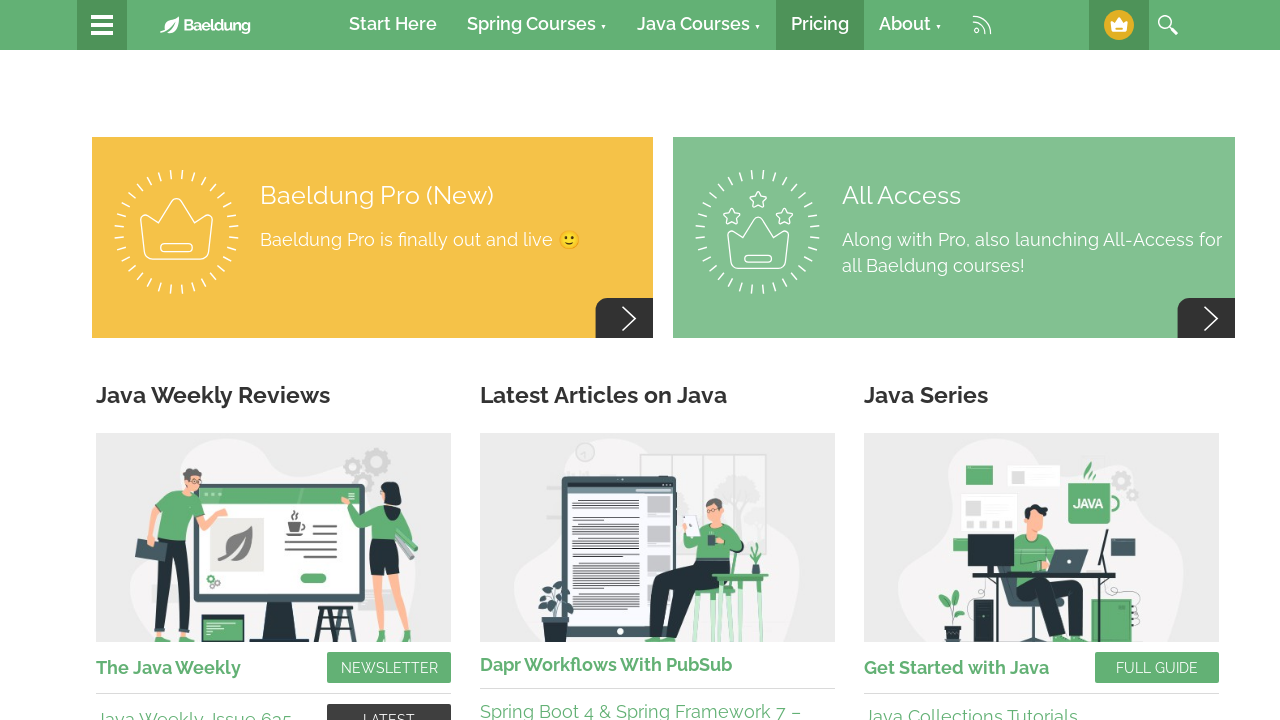

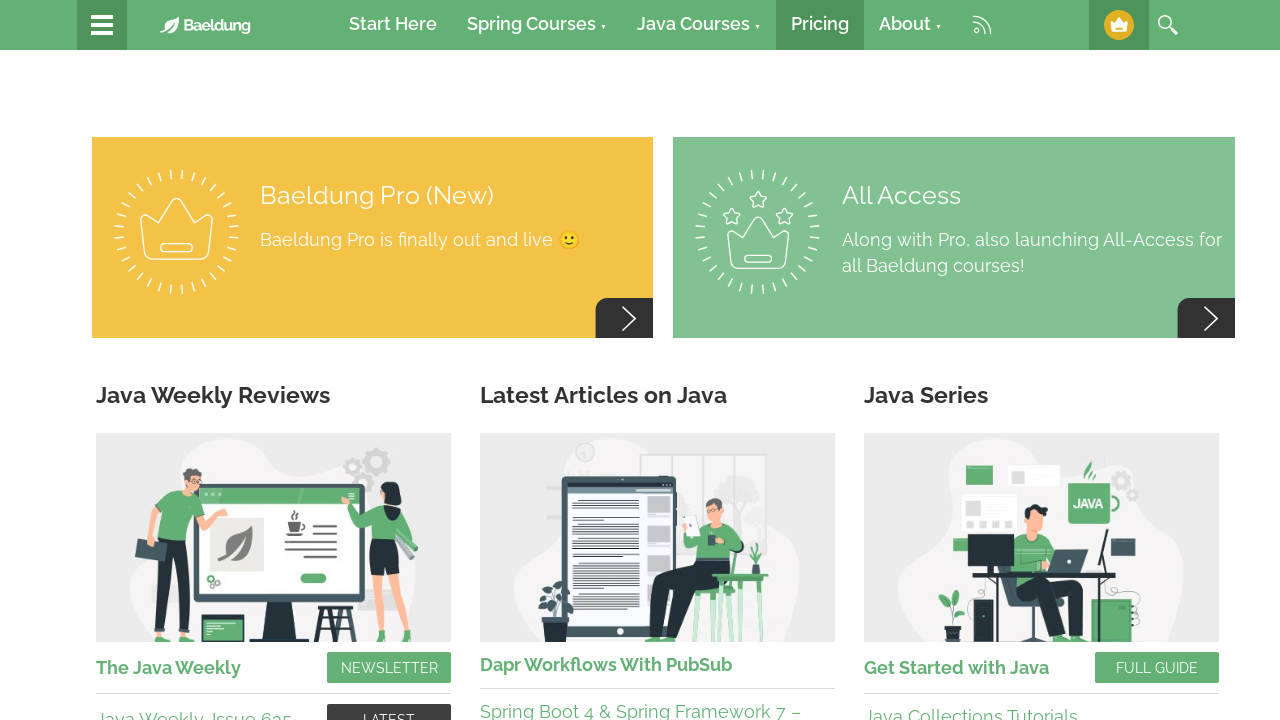